Tests the Python.org search functionality by entering "pycon" in the search box and submitting the search form

Starting URL: http://www.python.org

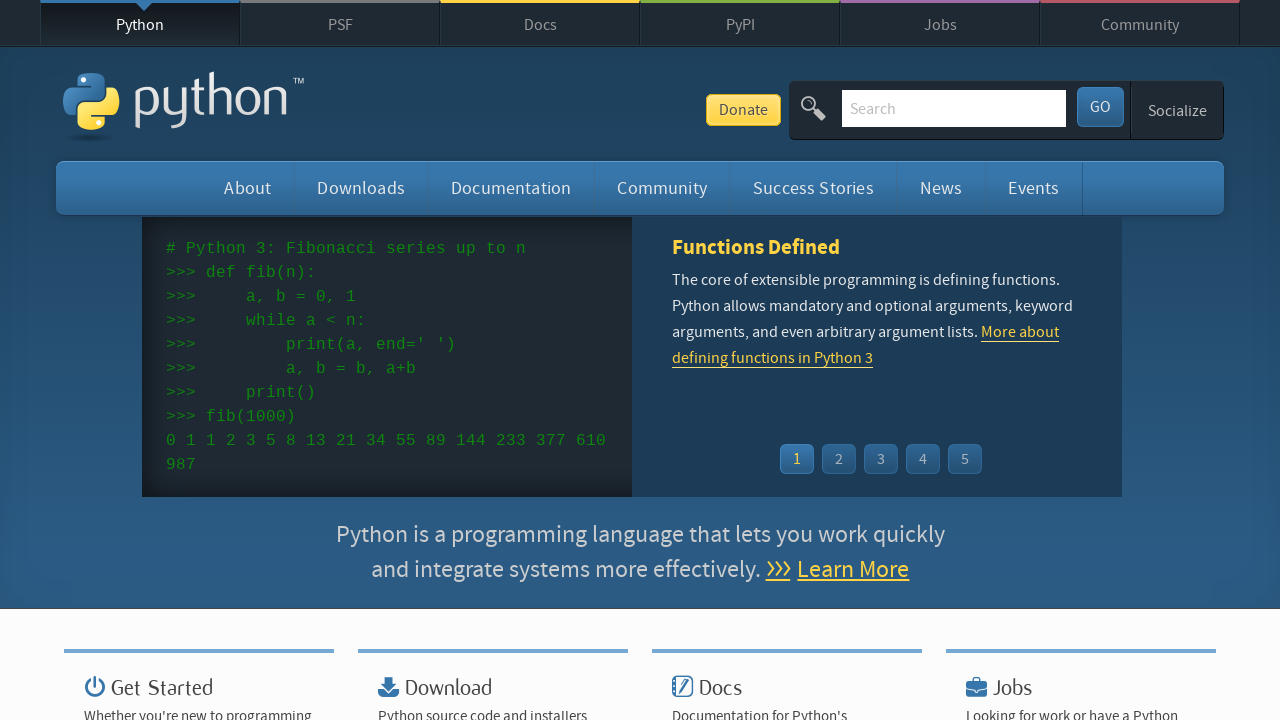

Filled search box with 'pycon' on input[name='q']
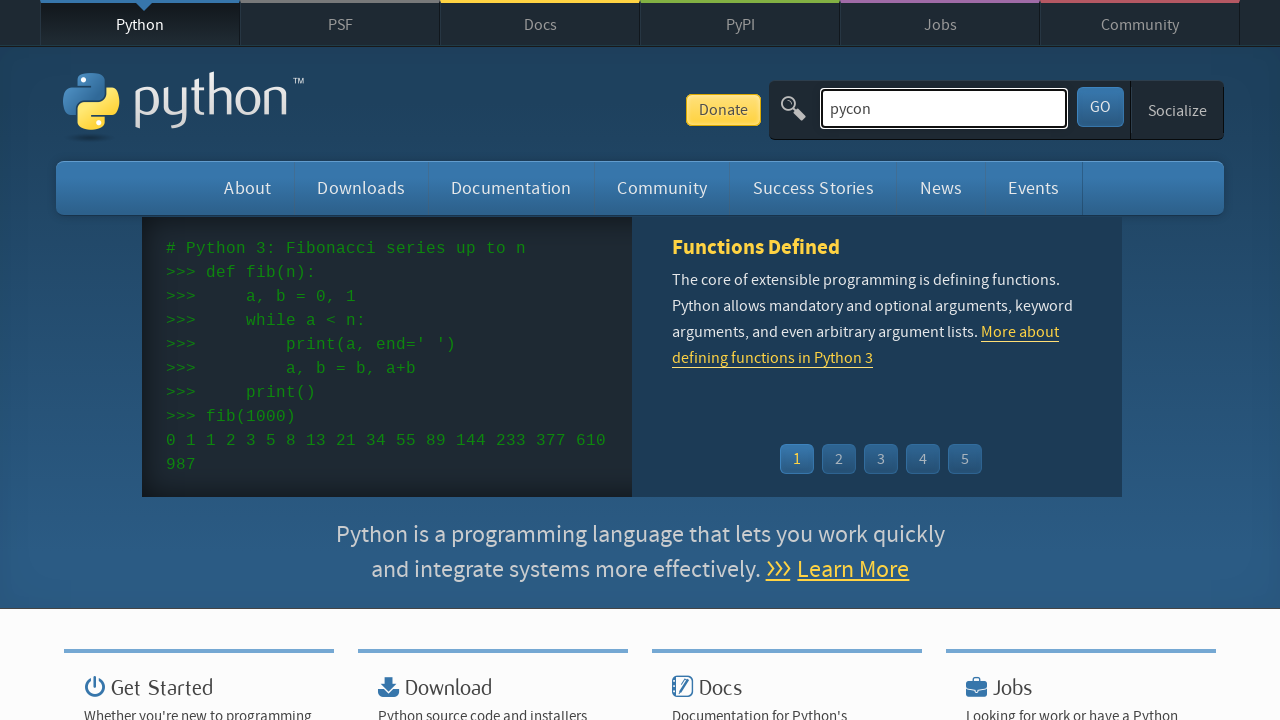

Pressed Enter to submit search form on input[name='q']
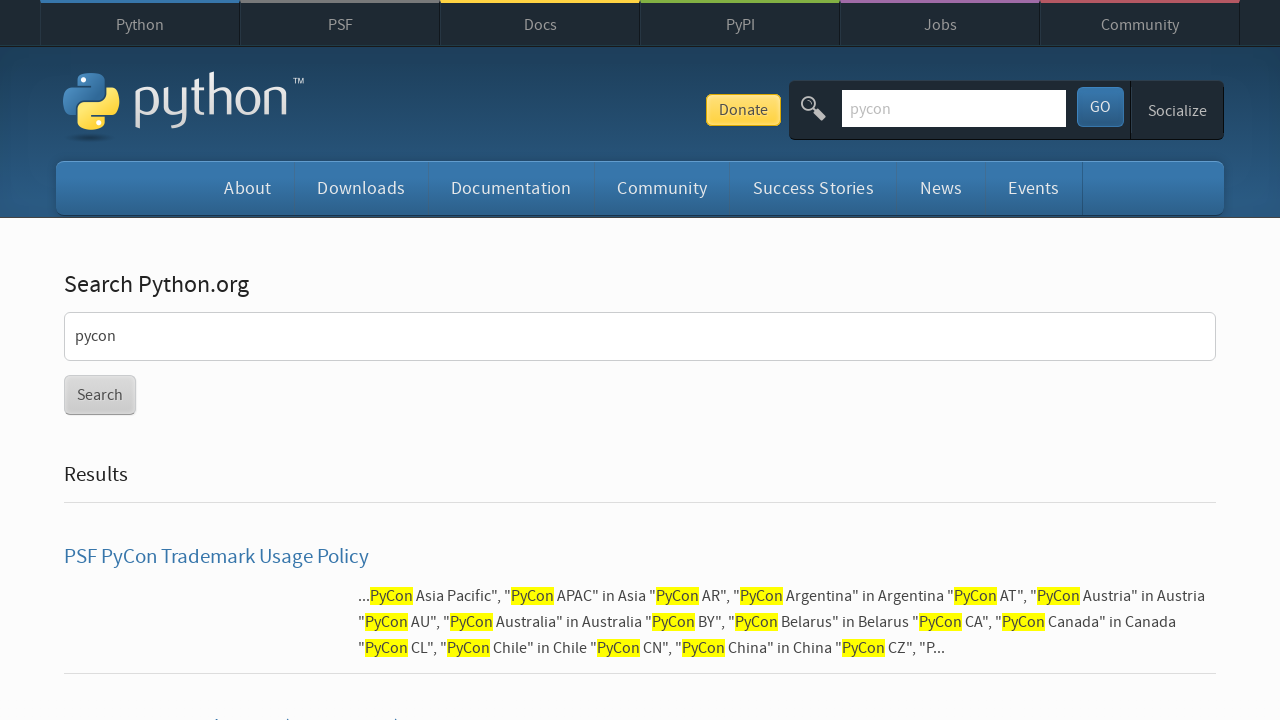

Search results page loaded successfully
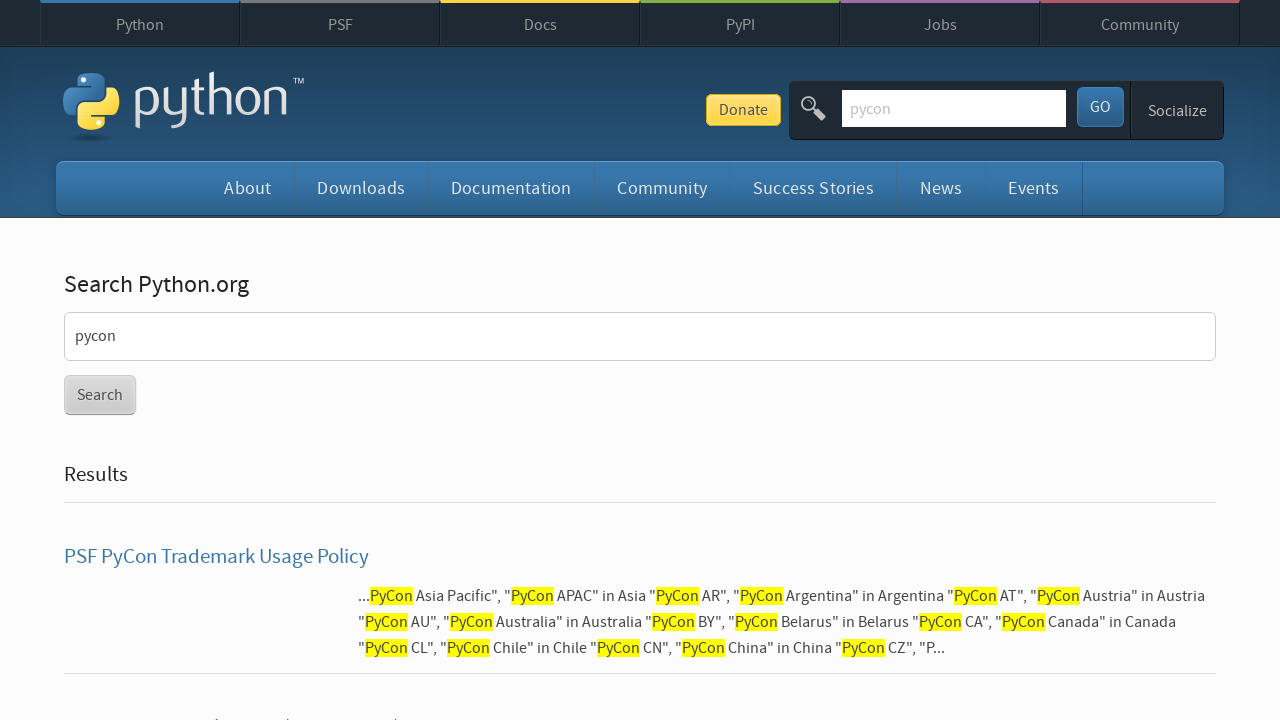

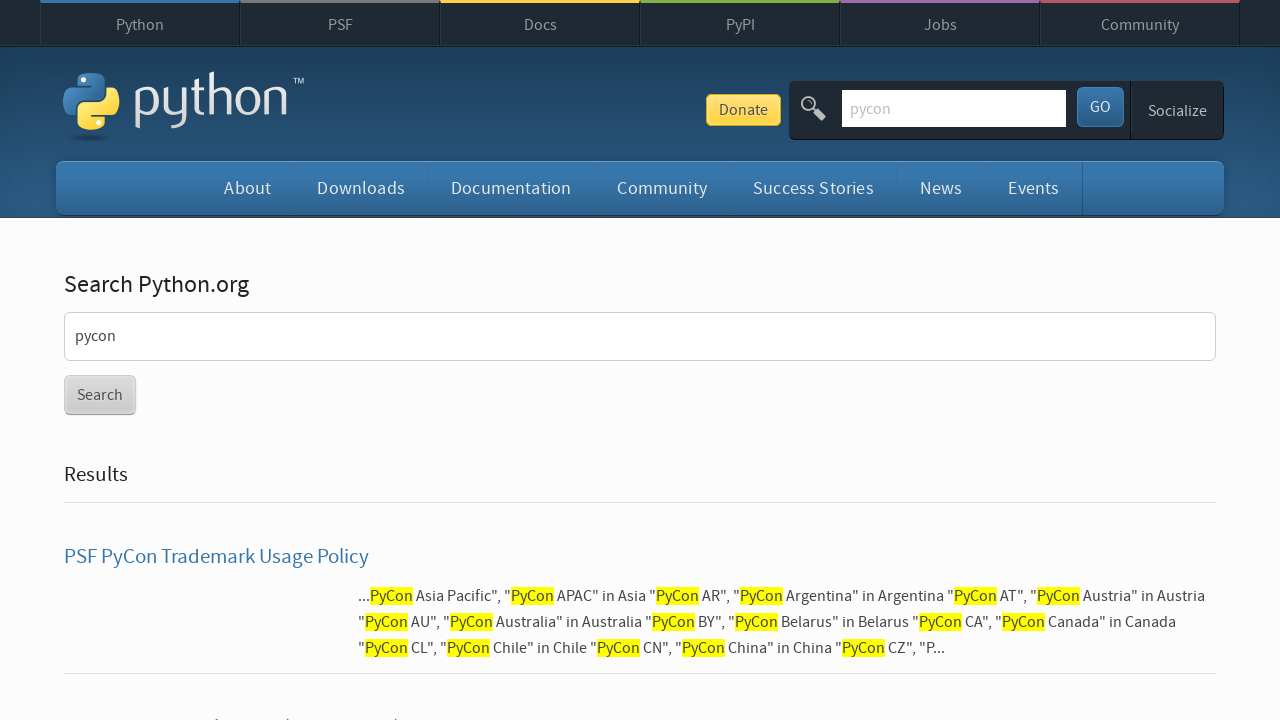